Tests DuckDuckGo search functionality by entering a search query and verifying the results page loads with the expected title.

Starting URL: https://duckduckgo.com

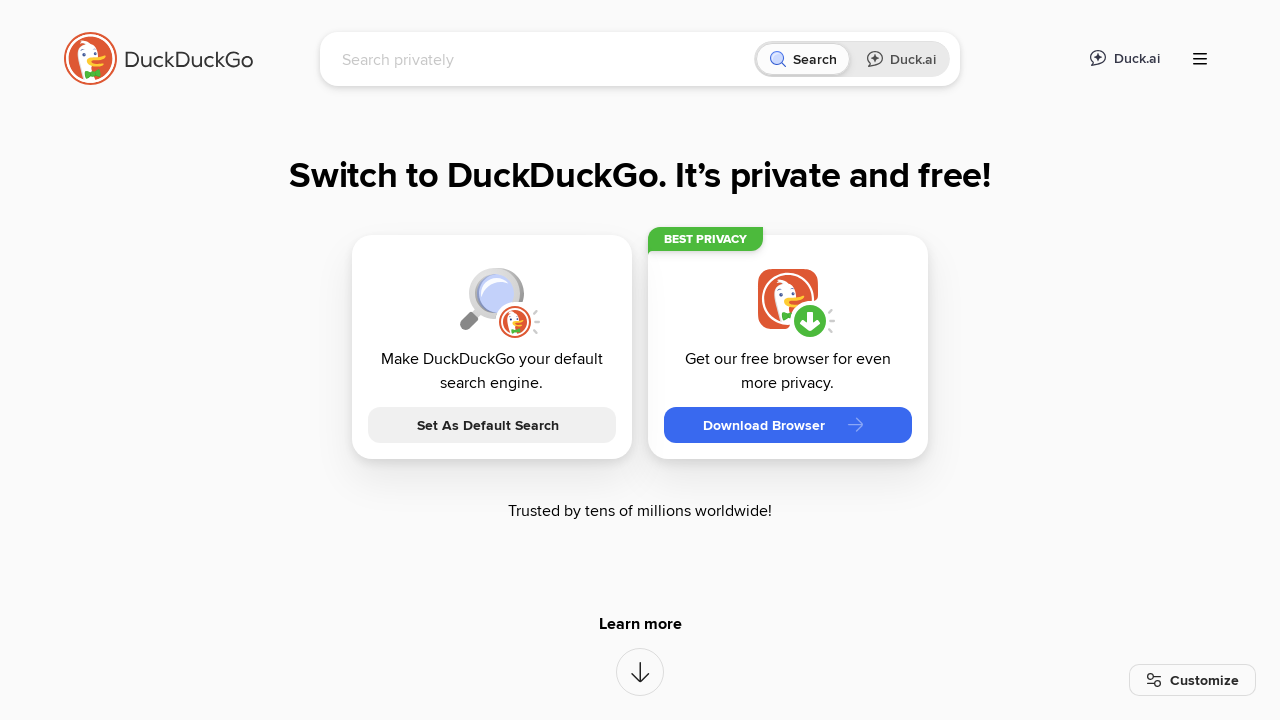

Waited for search input field to be visible
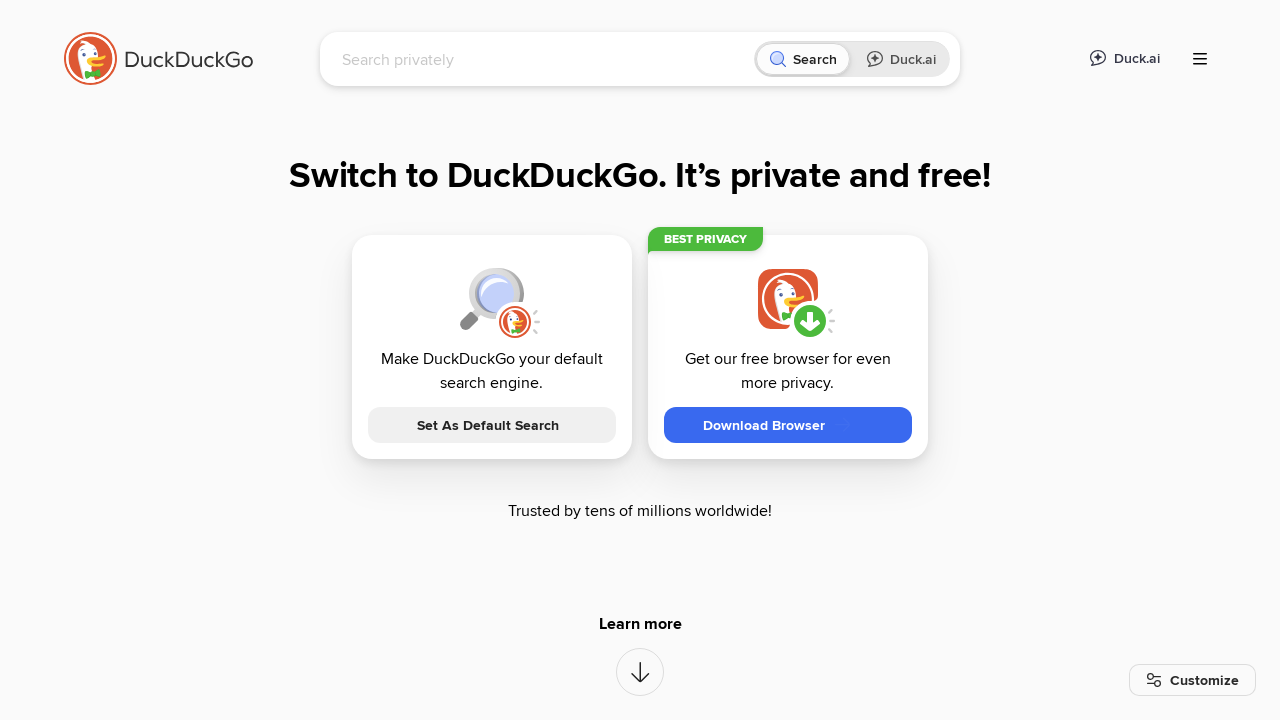

Filled search field with 'OpenAI ChatGPT' on input[name='q']
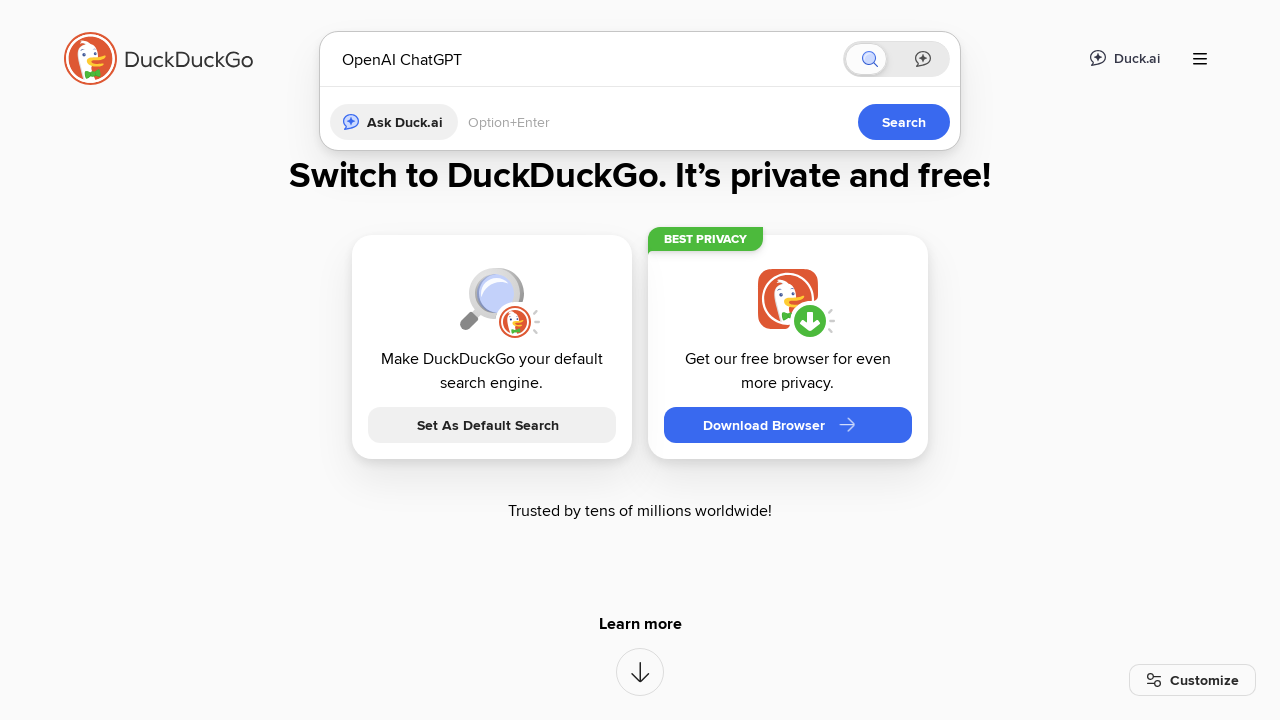

Pressed Enter to submit search query on input[name='q']
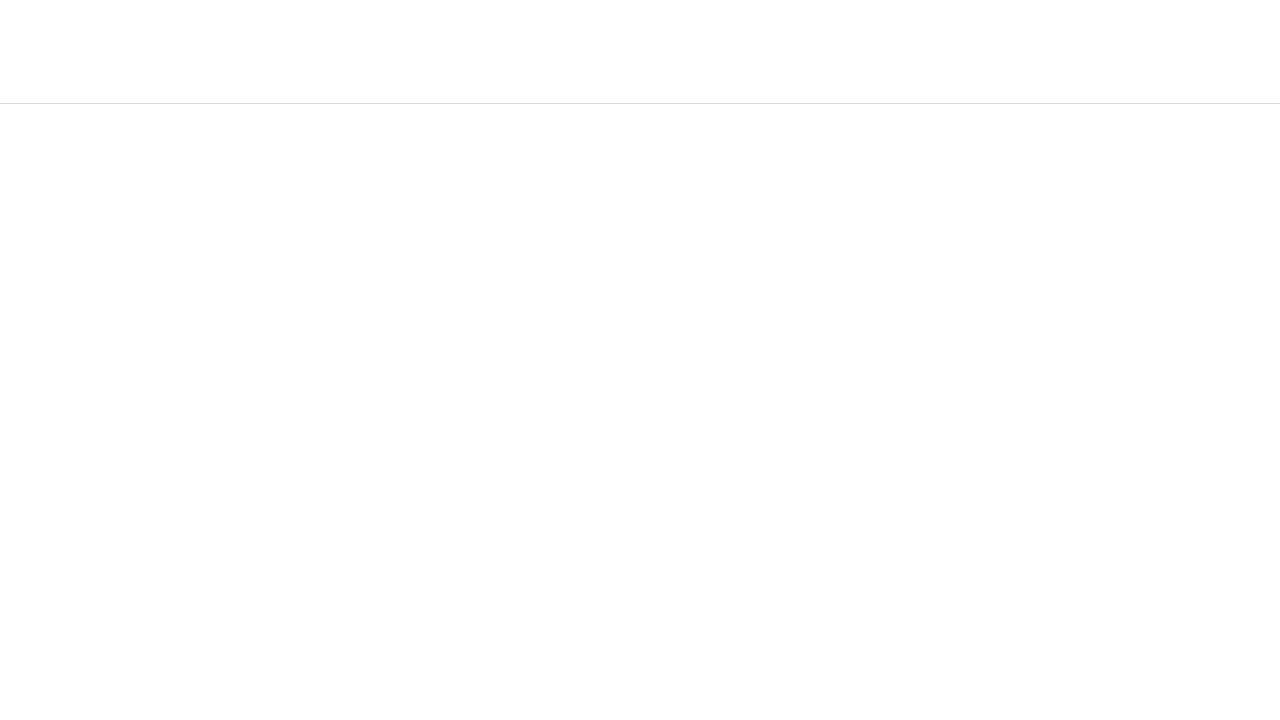

Search results page loaded with 'OpenAI' in title
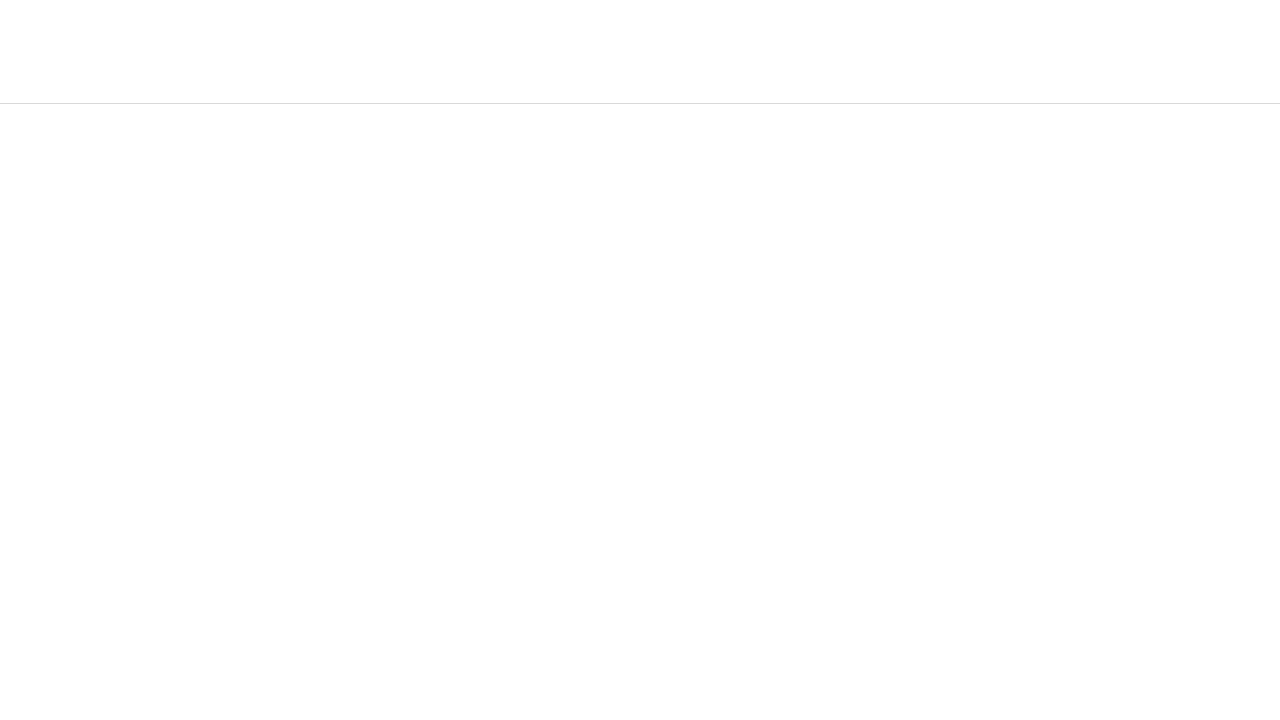

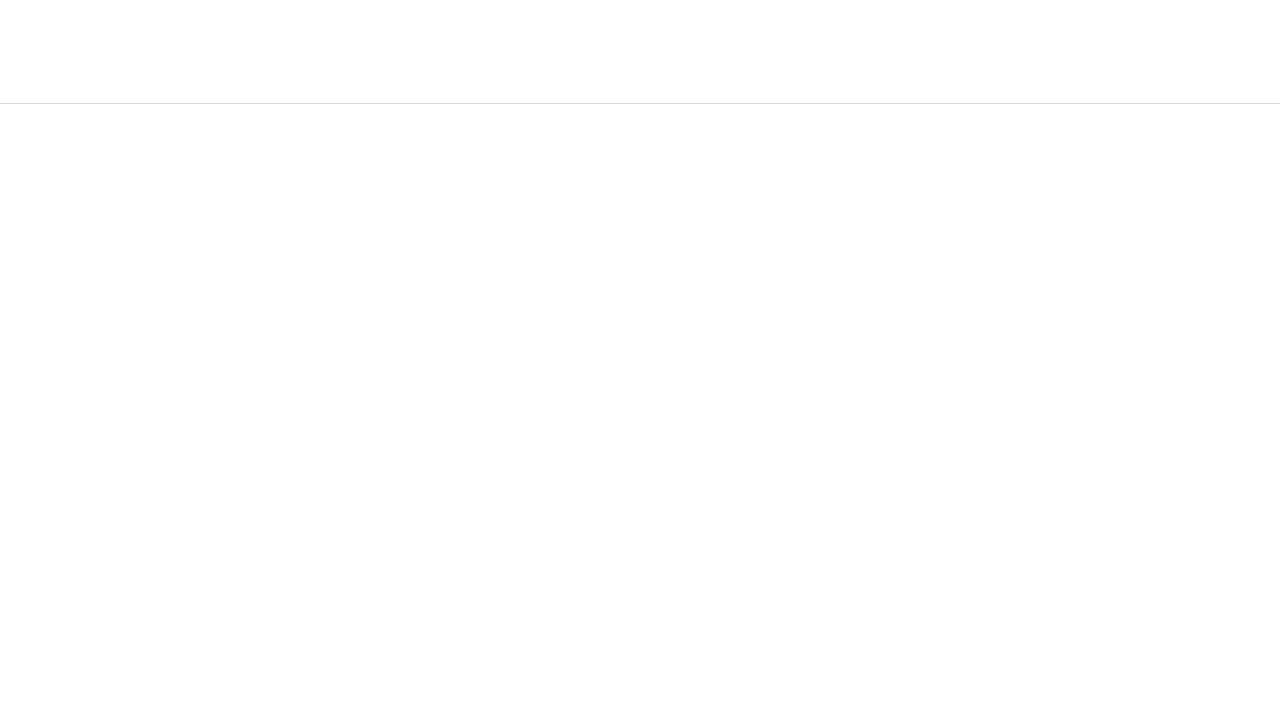